Navigates to the OrangeHRM login page and clicks on the "OrangeHRM, Inc" link (likely a footer link to the company website)

Starting URL: https://opensource-demo.orangehrmlive.com/web/index.php/auth/login

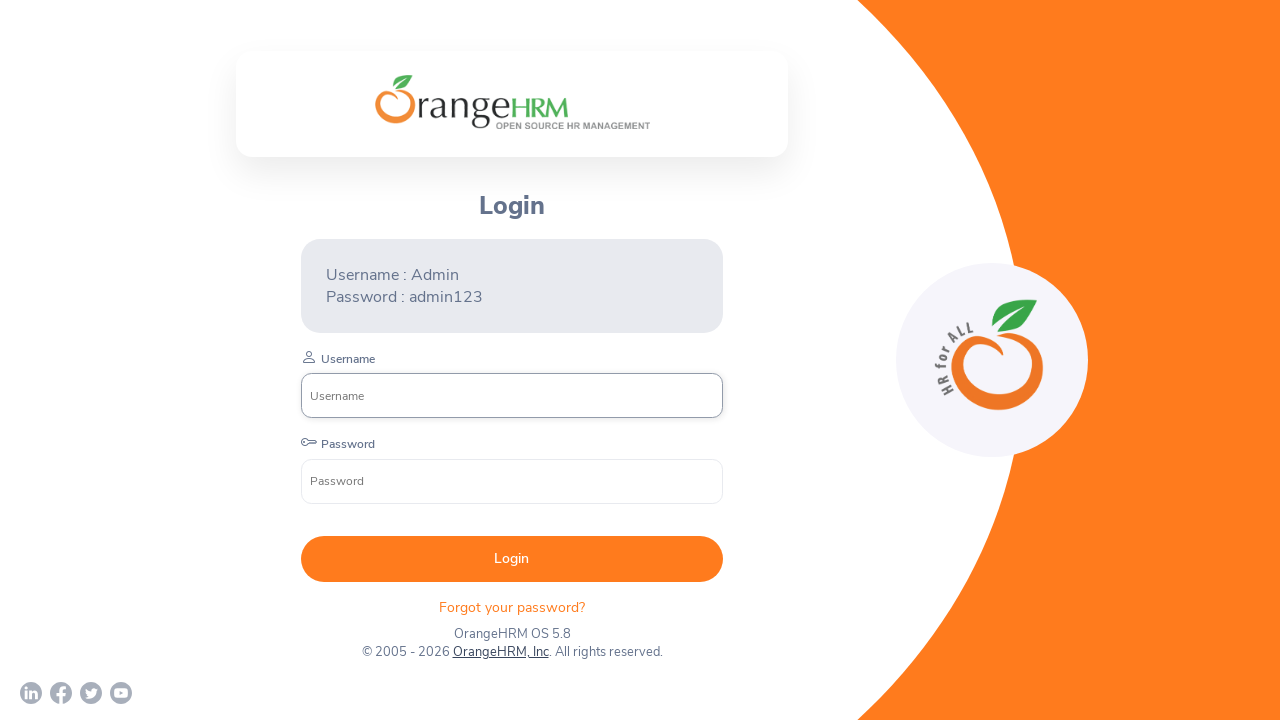

Waited for page to load (networkidle state)
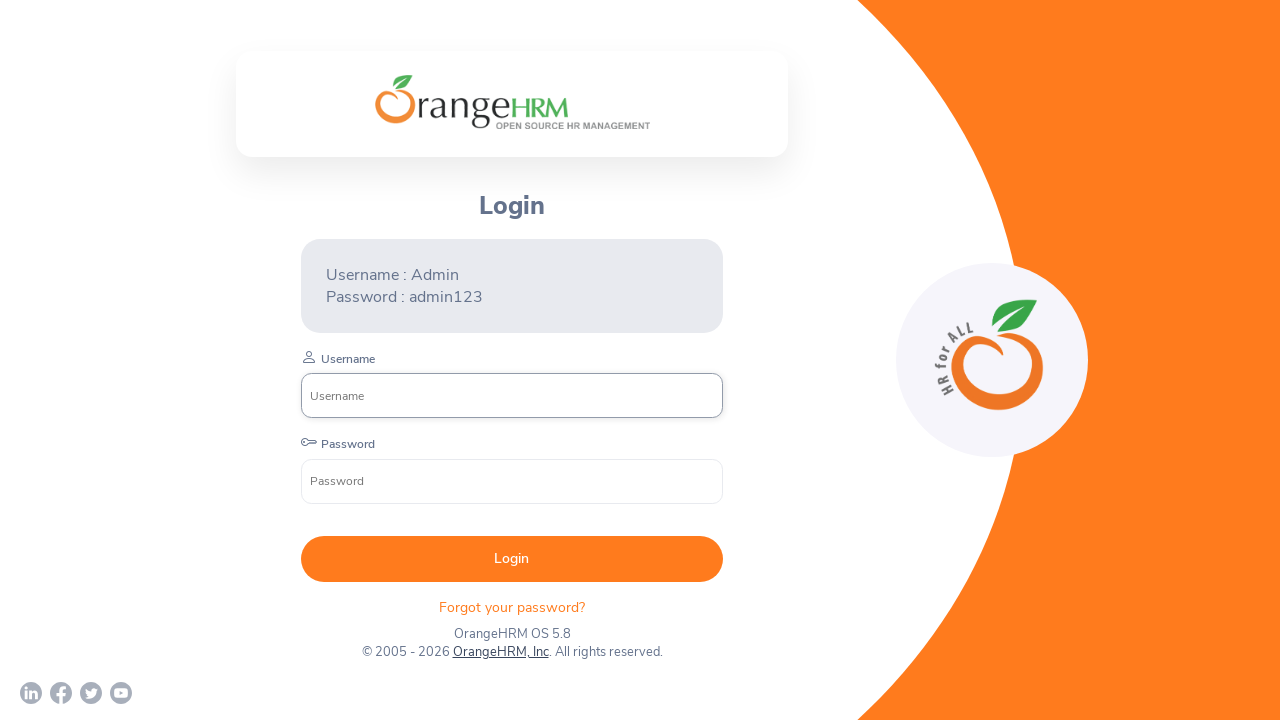

Clicked on the 'OrangeHRM, Inc' link in footer at (500, 652) on xpath=//a[normalize-space()='OrangeHRM, Inc']
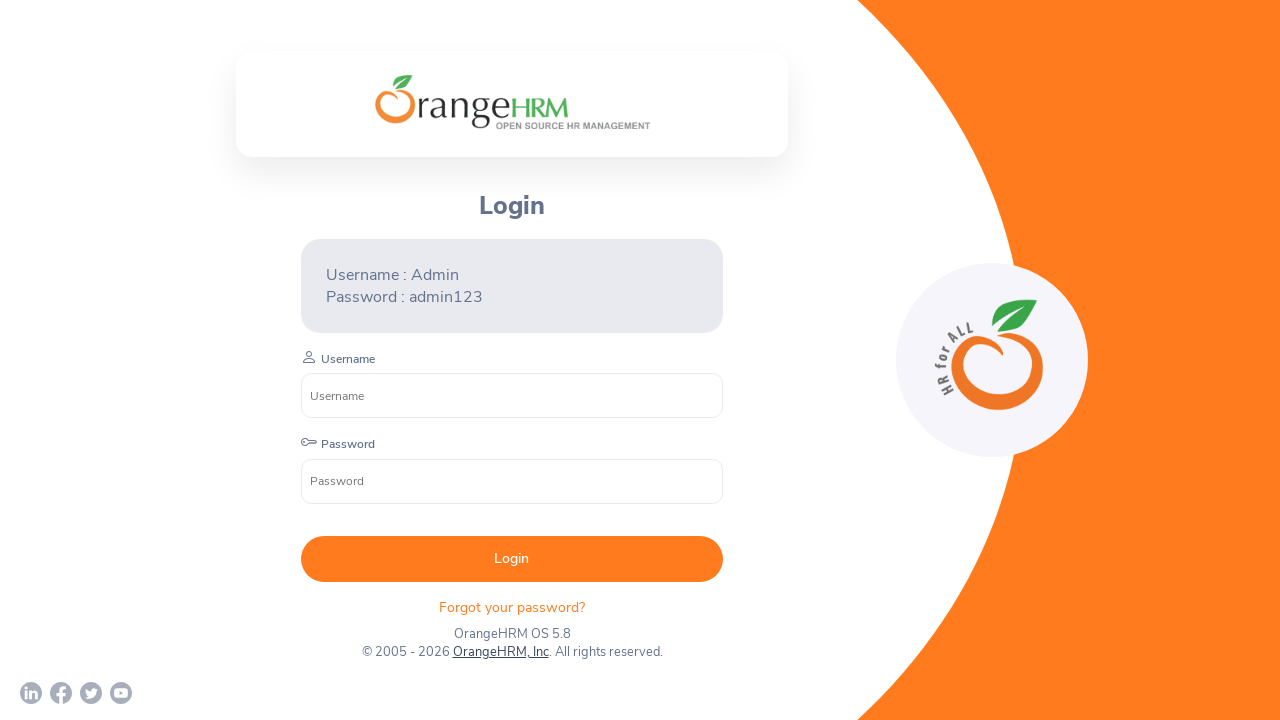

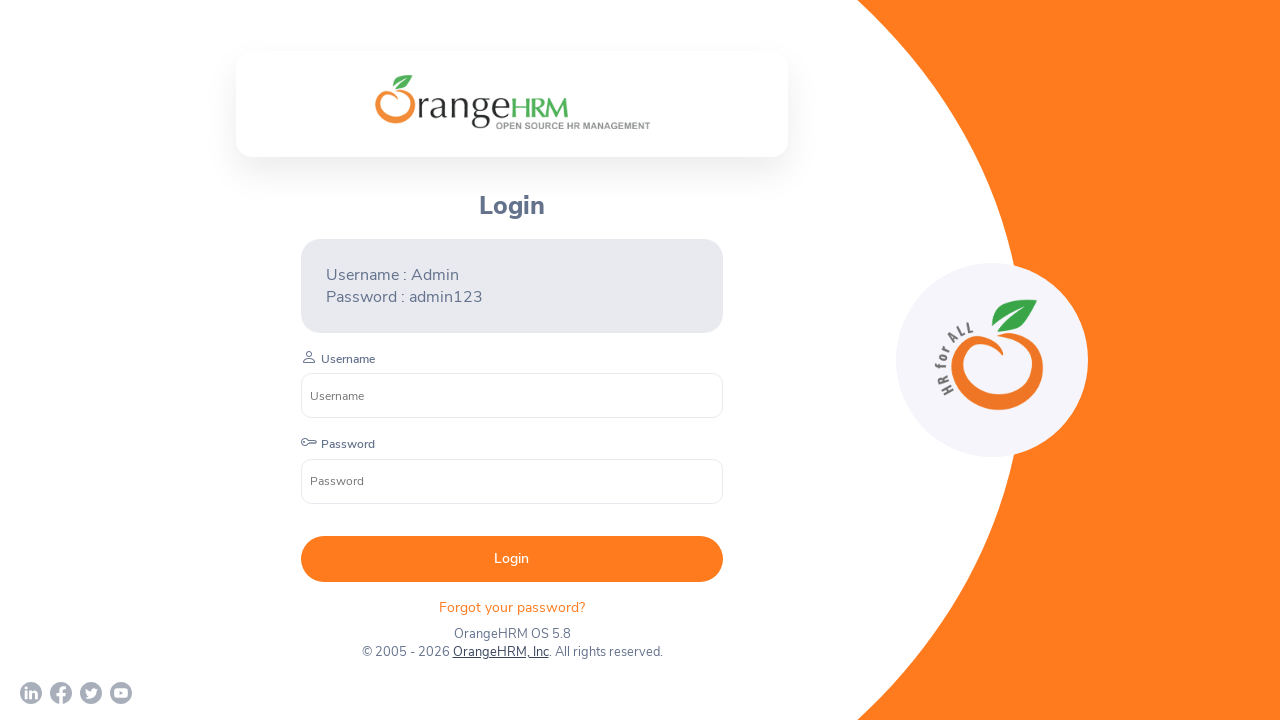